Tests editing functionality by clicking the edit action button

Starting URL: https://tinnova-teste-qa.vercel.app/

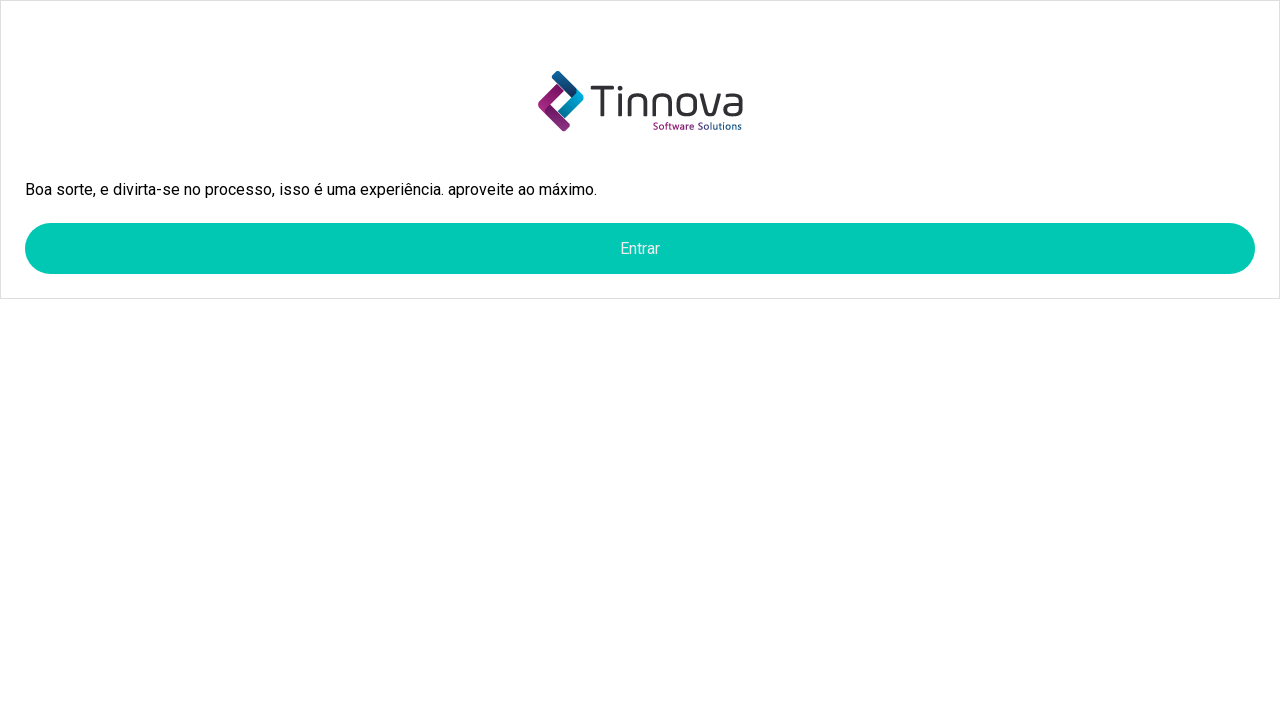

Scrolled to bottom of page
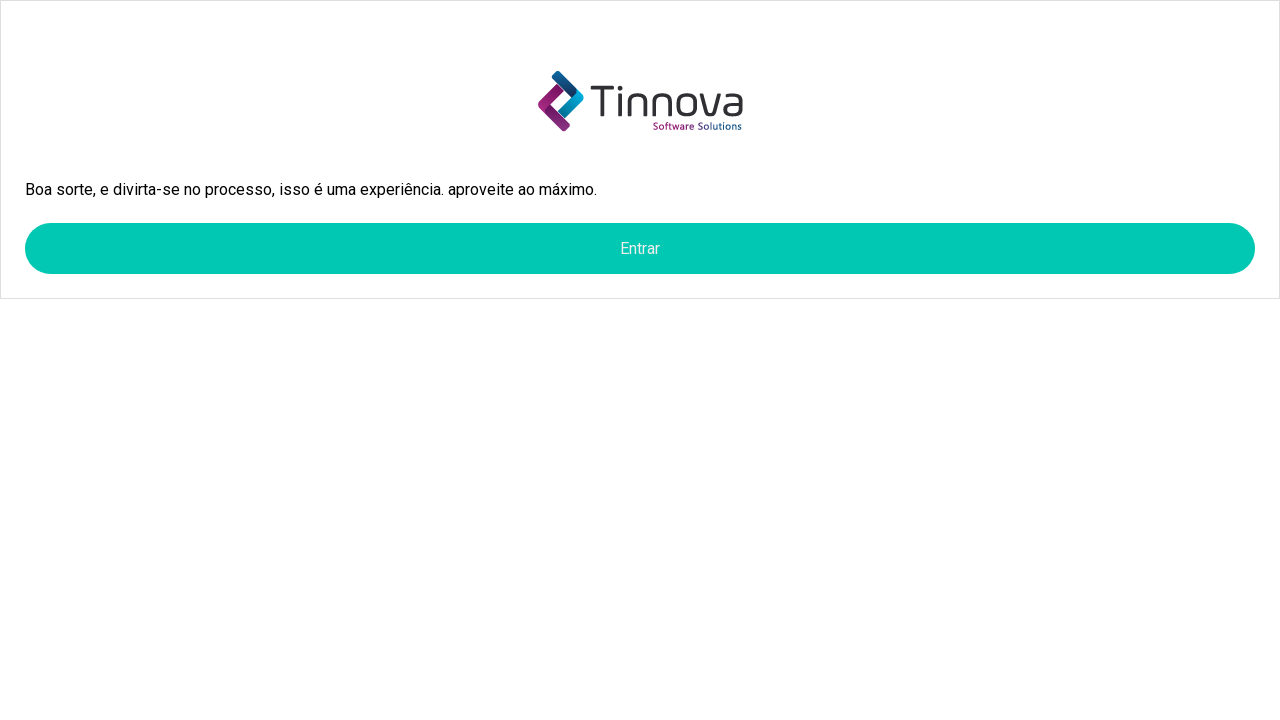

Waited 2 seconds for page to load
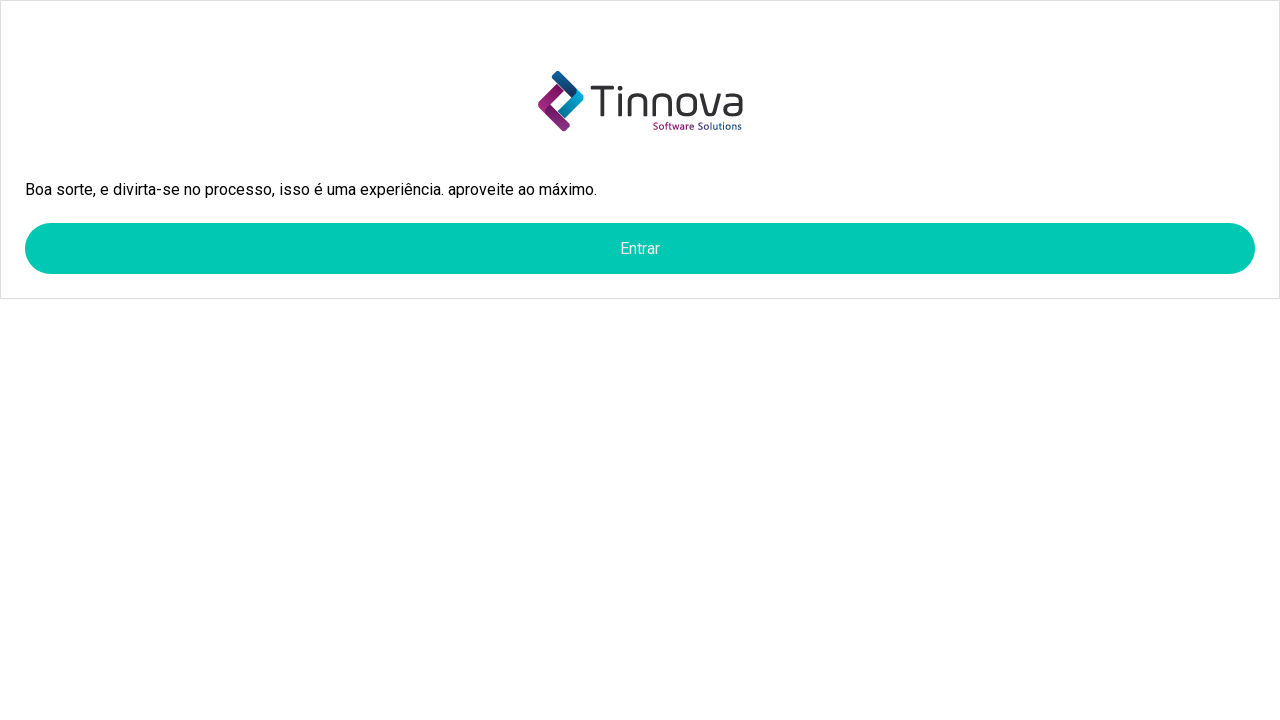

Clicked add button at (640, 248) on .xufcW
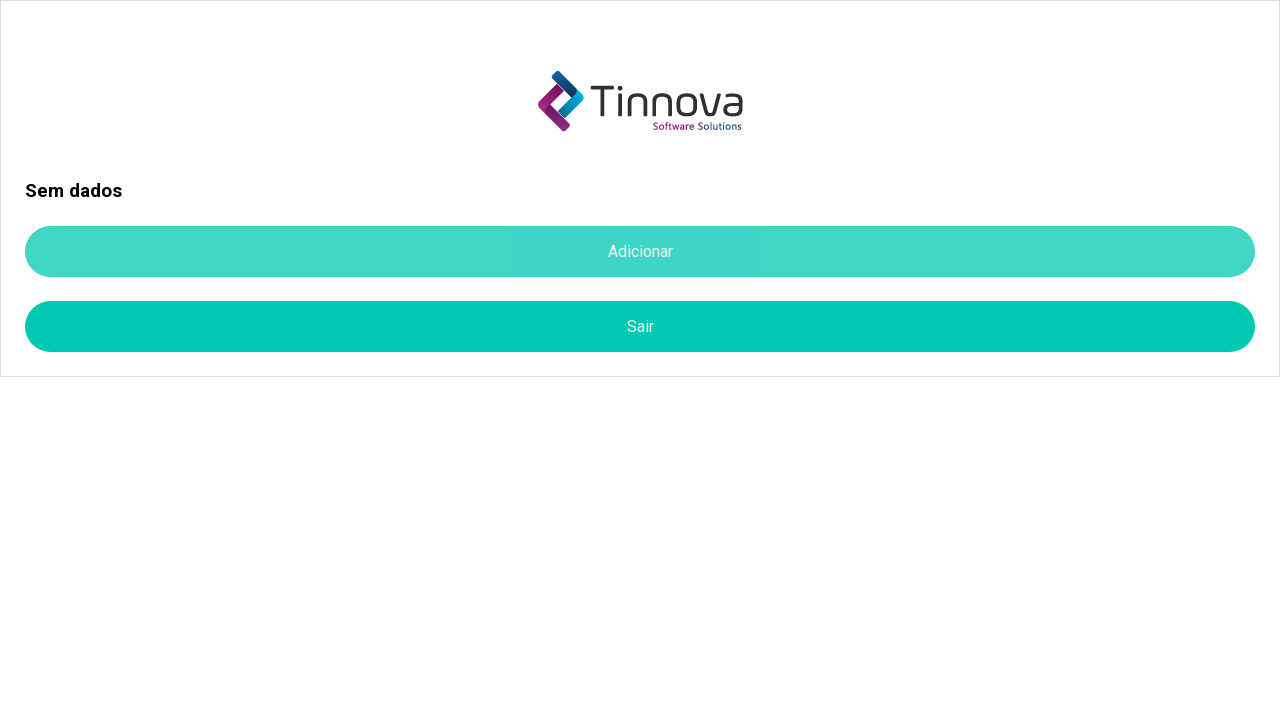

Waited 2 seconds before clicking edit action
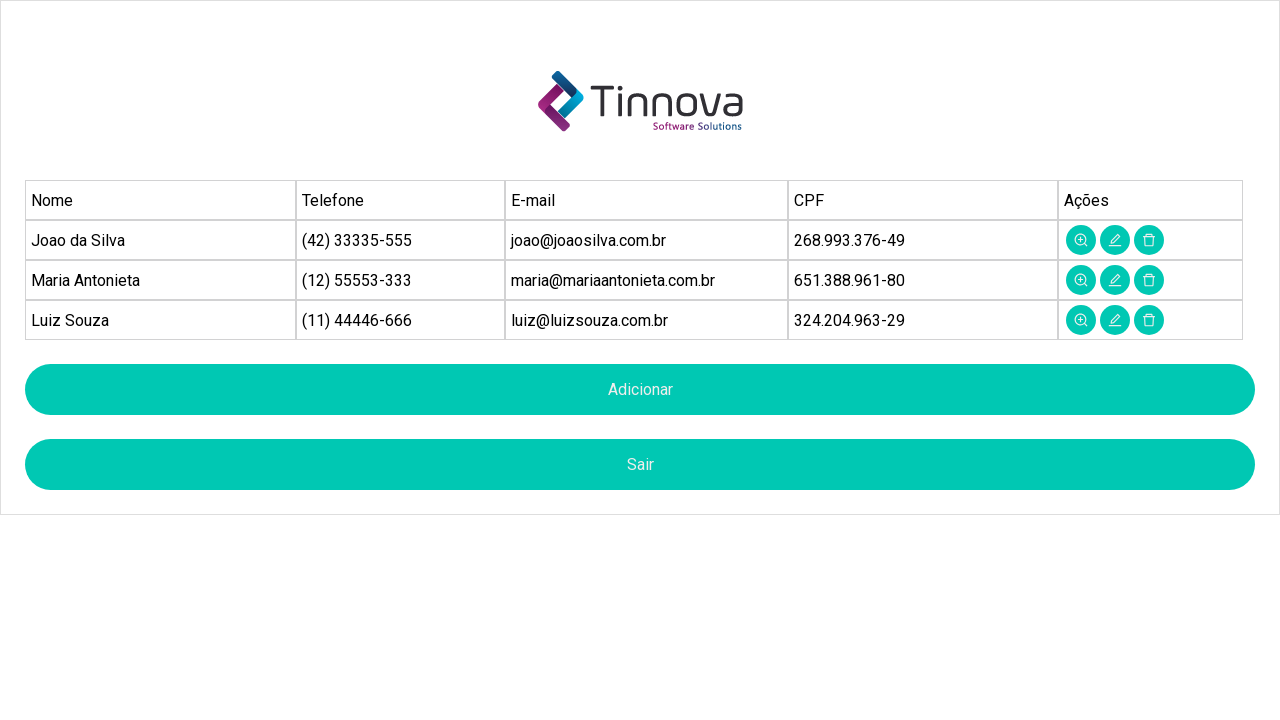

Clicked edit action button at (1115, 280) on xpath=//*[@id='root']/div/div[2]/div[2]/div[2]/div[5]/div[2]
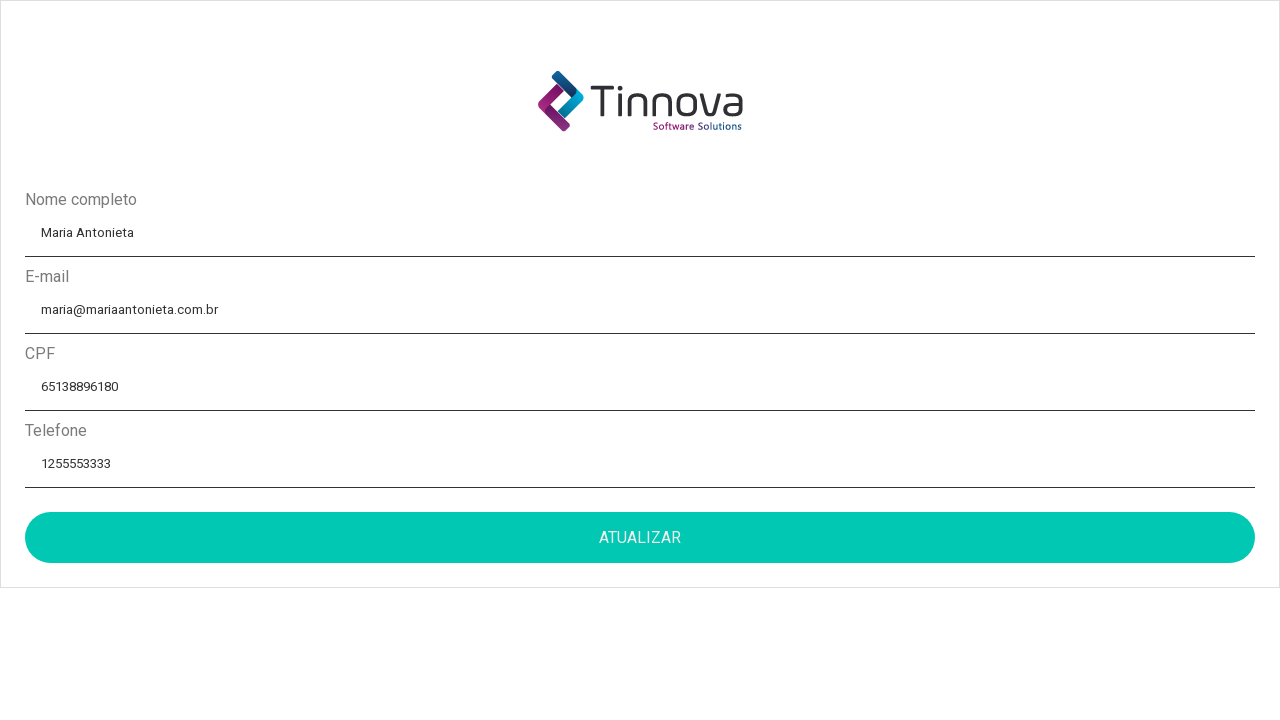

Clicked confirm button to save edit at (640, 538) on .xufcW
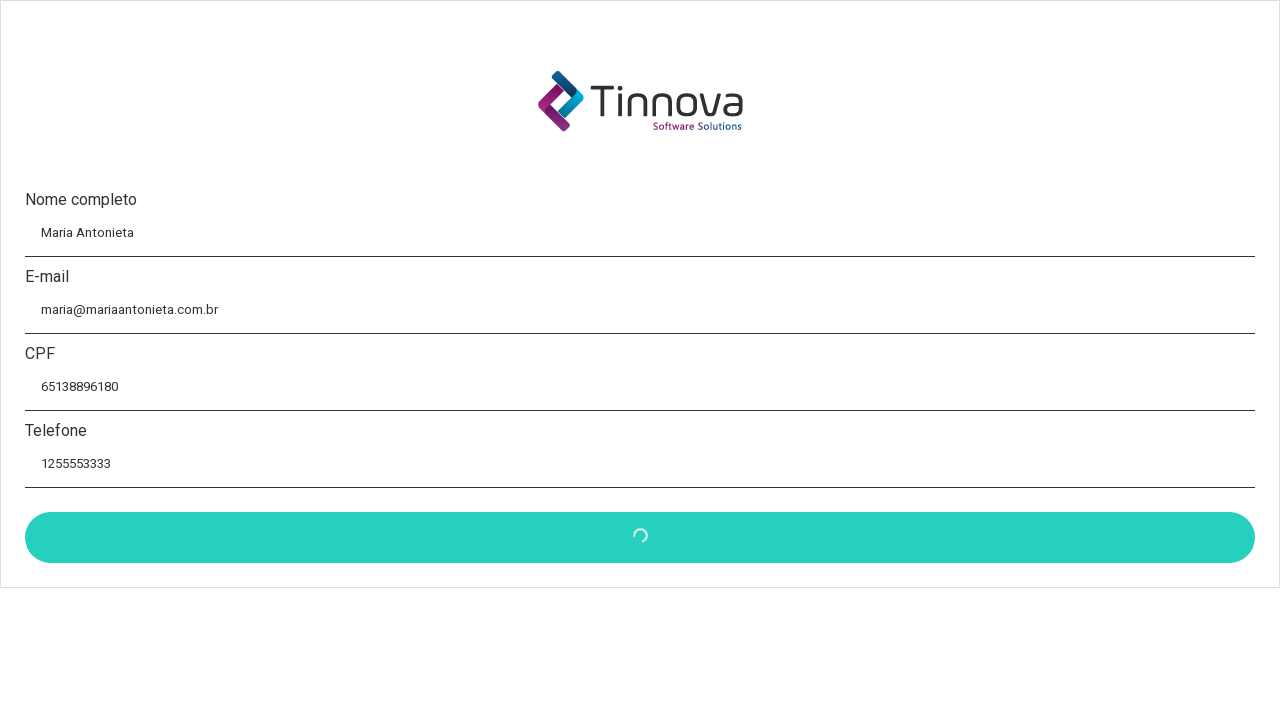

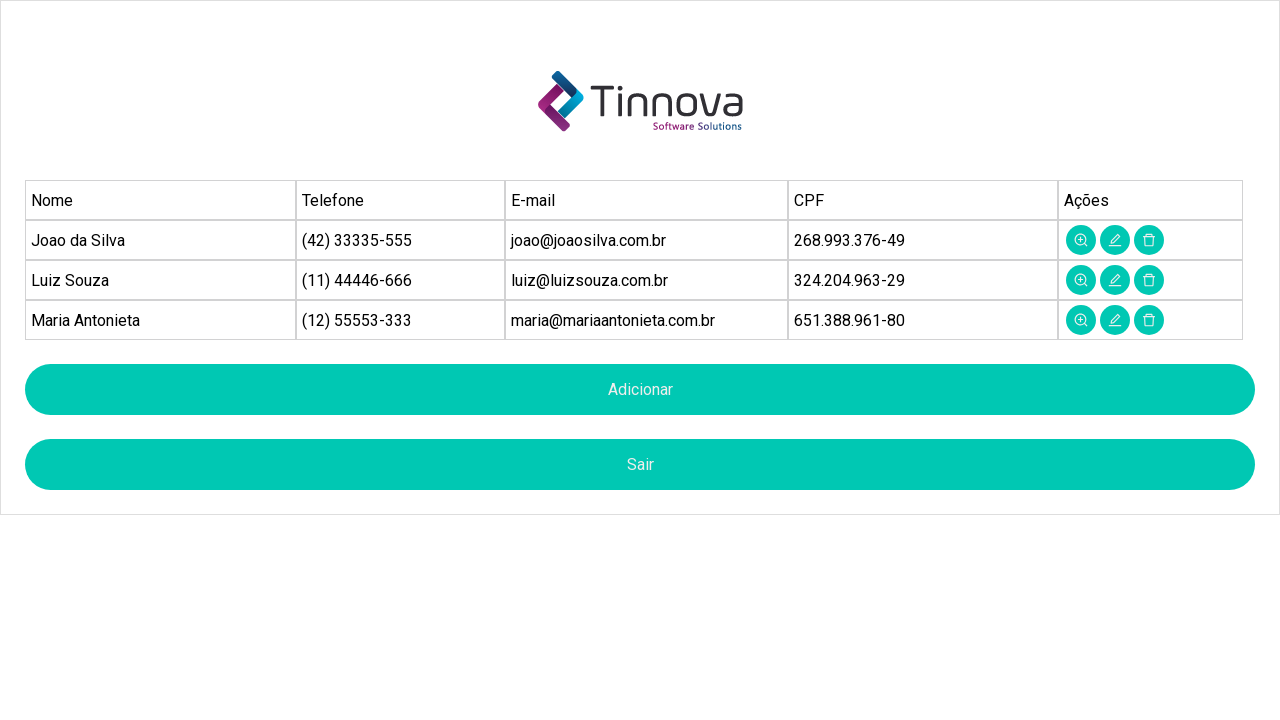